Tests clicking a button with dynamic ID by locating it using its text content

Starting URL: http://uitestingplayground.com/dynamicid

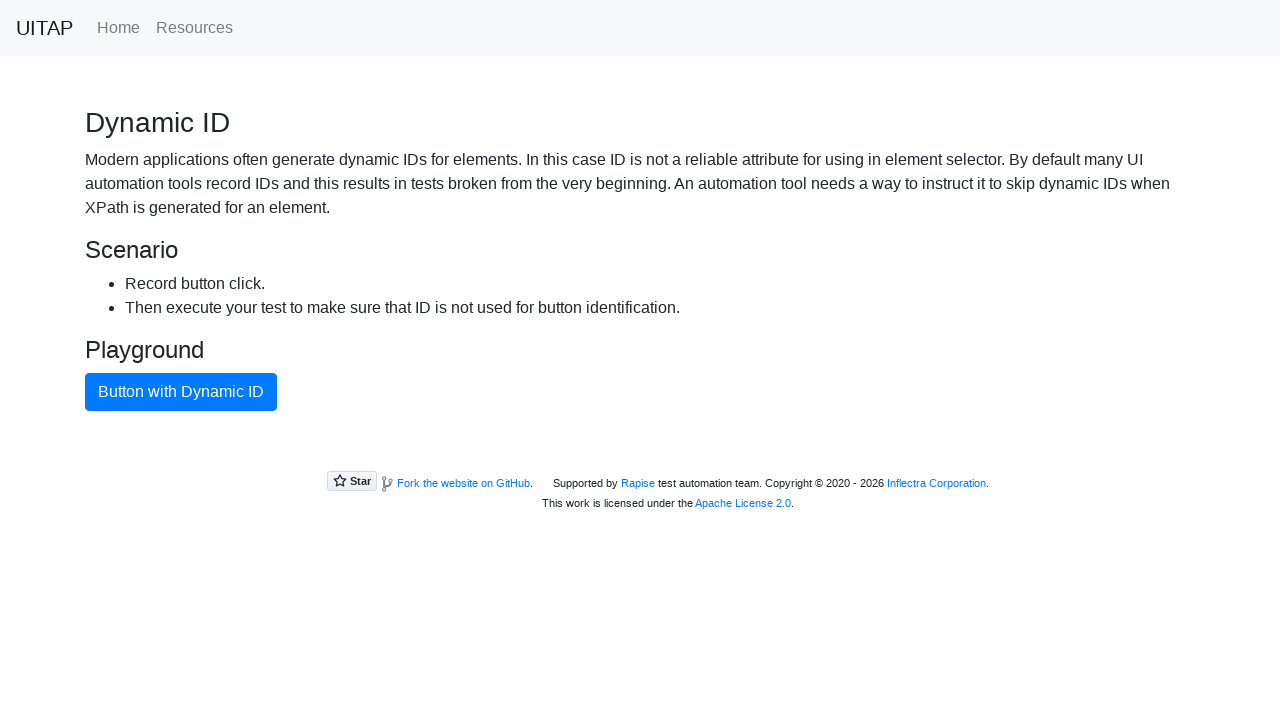

Clicked button with dynamic ID by locating it using its text content at (181, 392) on xpath=//button[contains(text(), 'Button with Dynamic ID')]
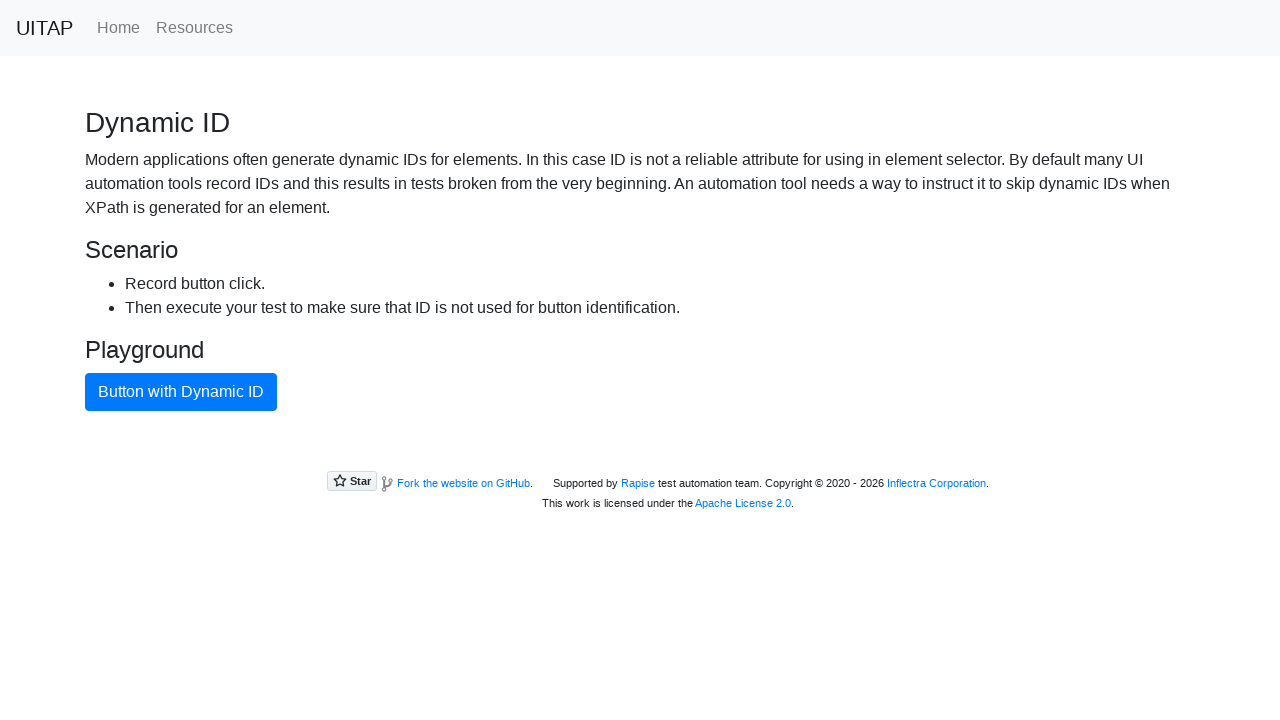

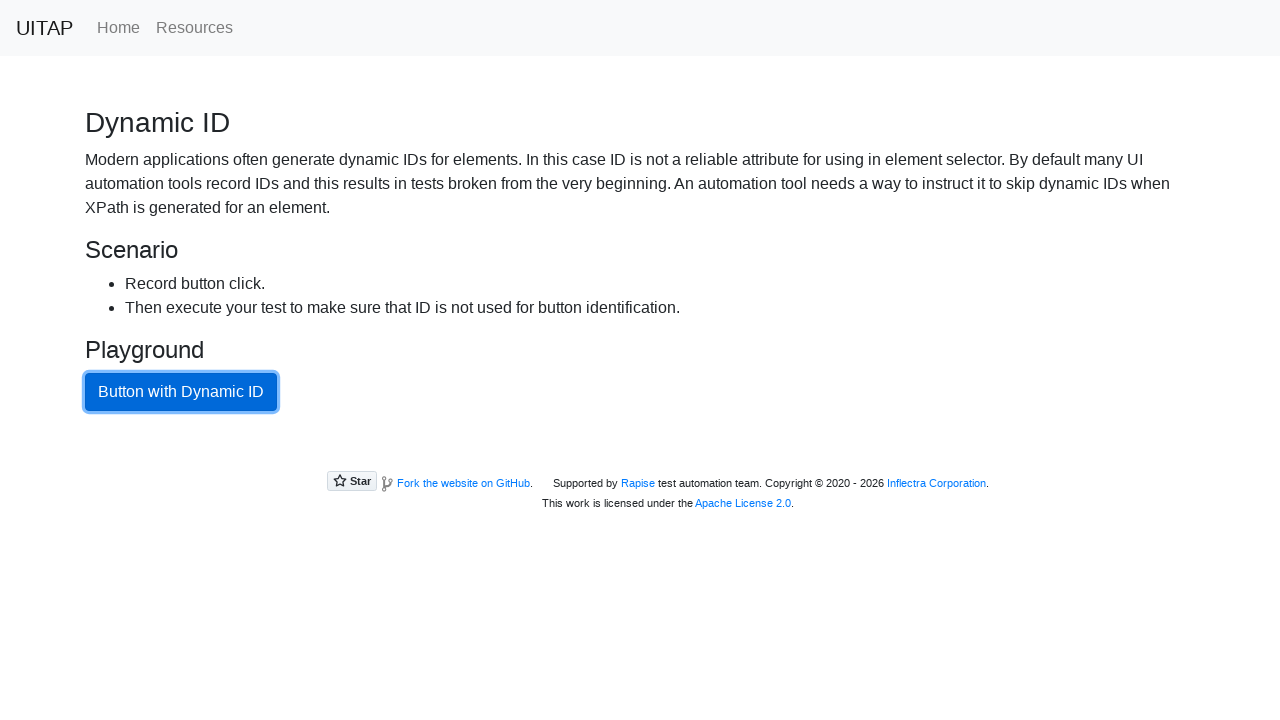